Clicks on the 'no-content' link and verifies the response shows status 204 No Content

Starting URL: https://demoqa.com/links

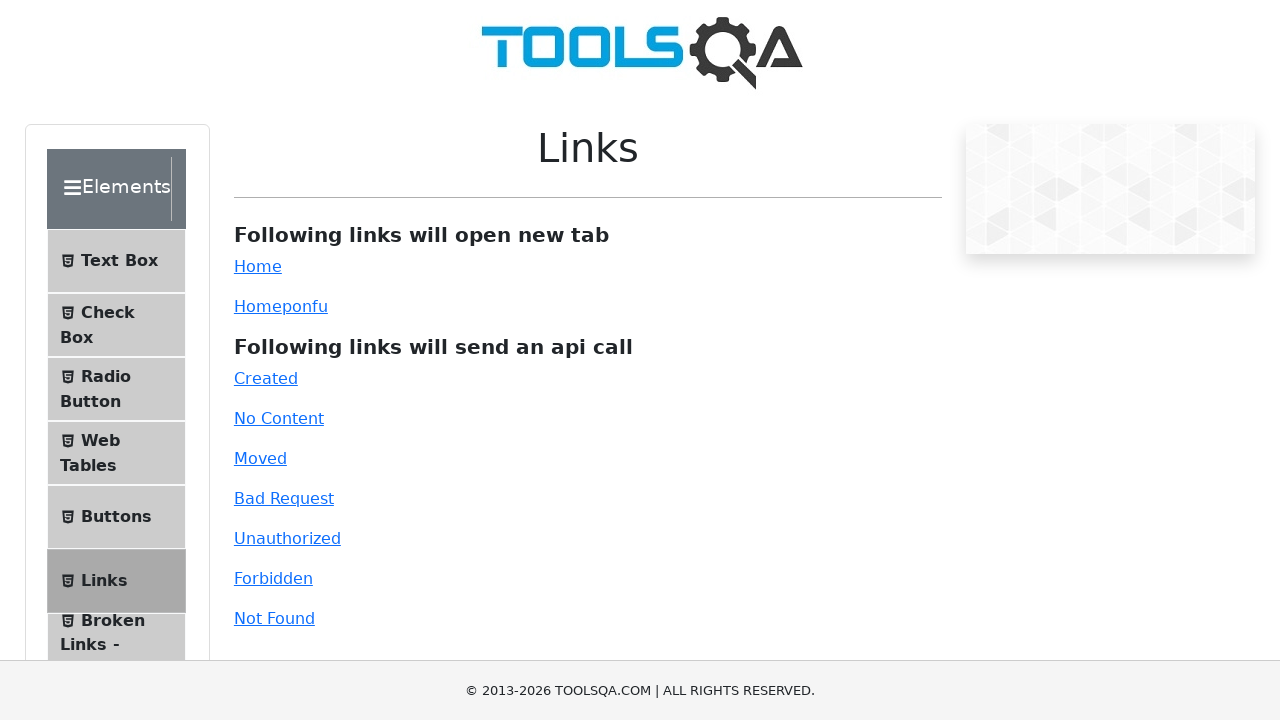

Clicked the 'no-content' link at (279, 418) on #no-content
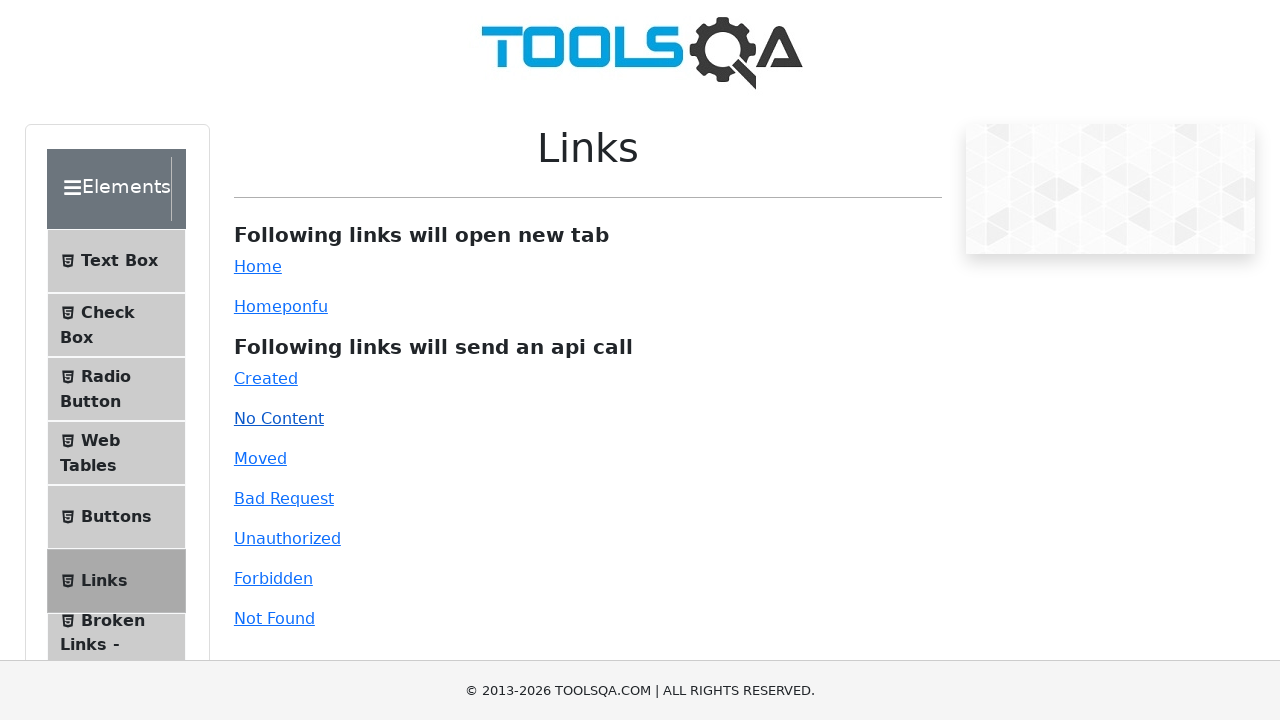

Link response element appeared, verifying 204 No Content status
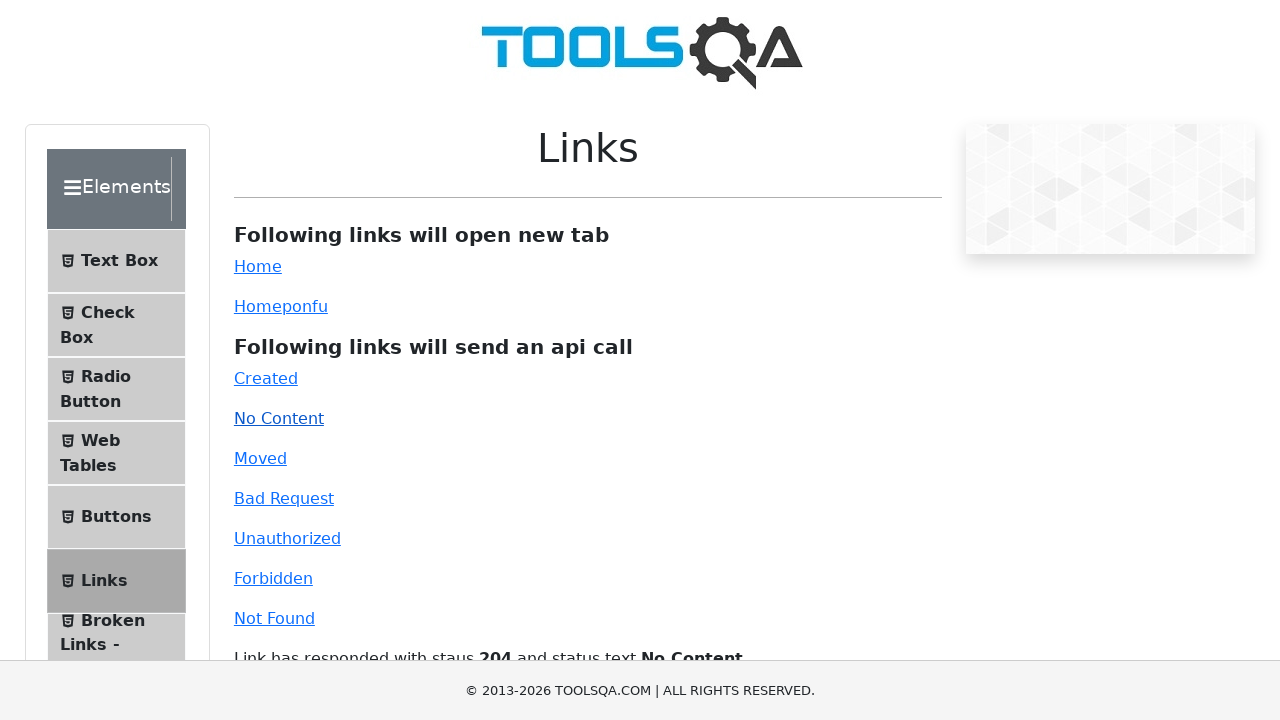

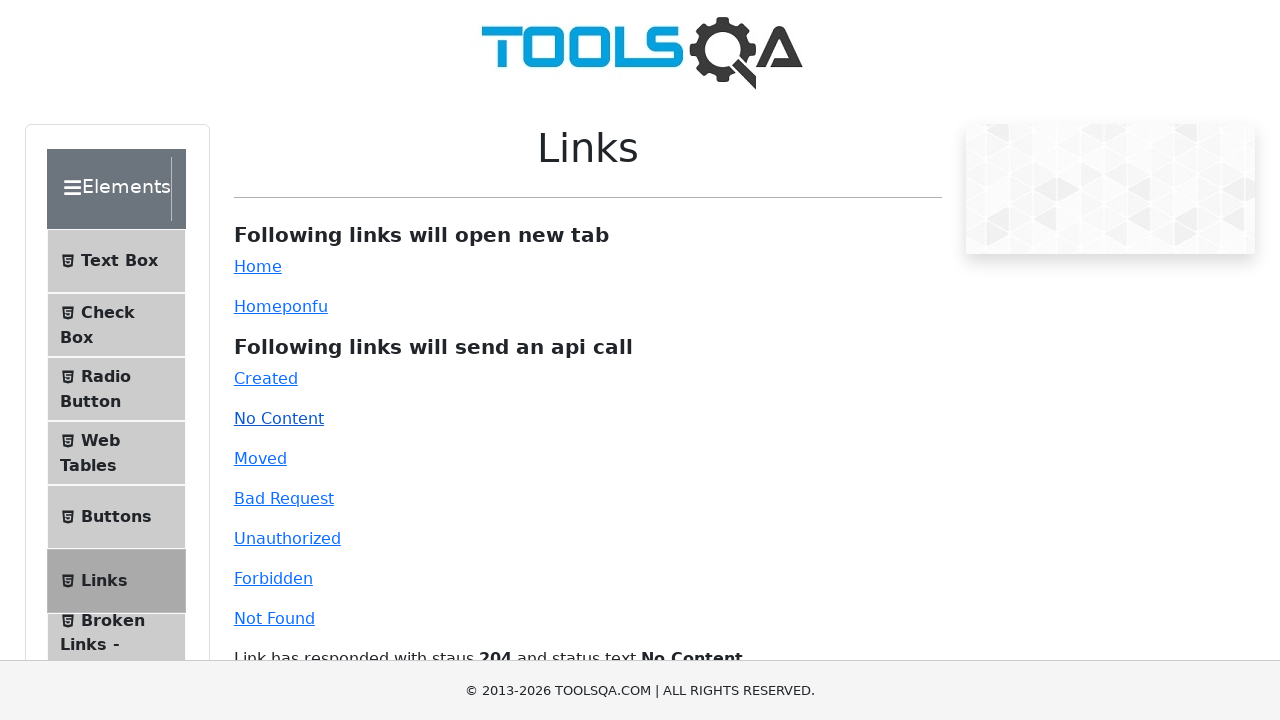